Tests selecting and toggling all checkboxes on the page by clicking each one twice with a delay between clicks

Starting URL: https://smartwebby.com/PHP/Phptips2.asp

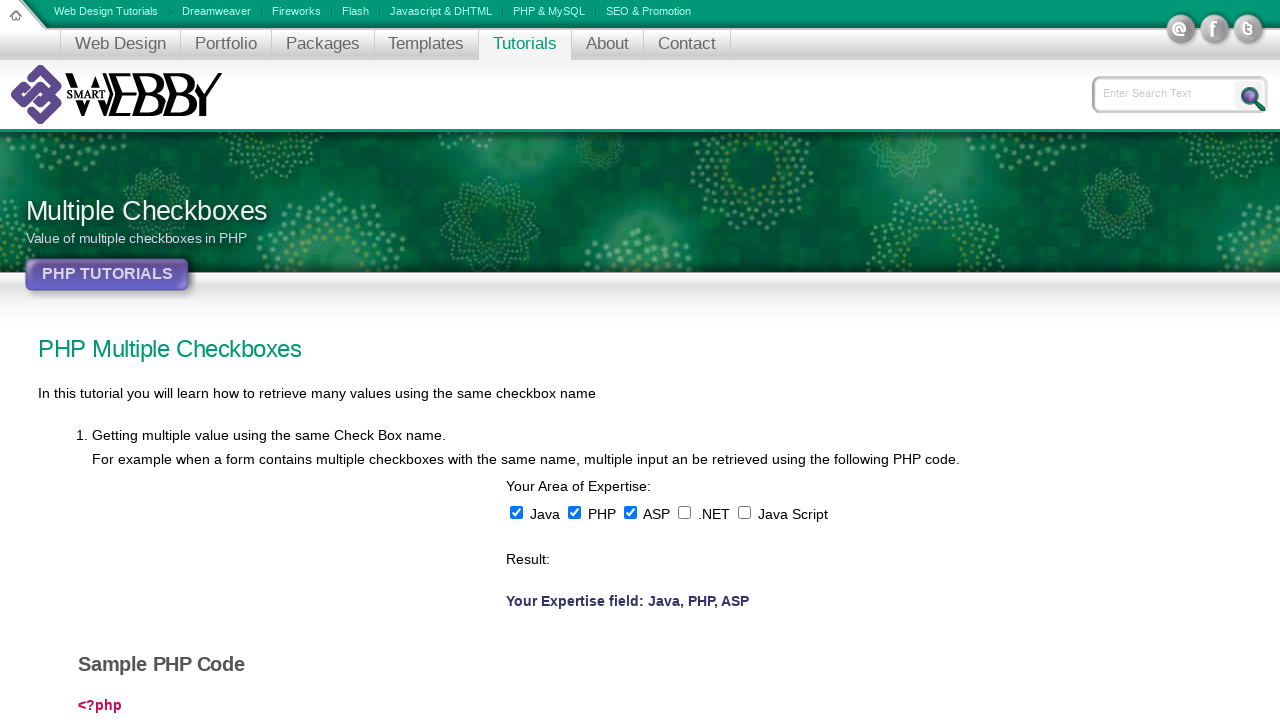

Waited for first checkbox to be available
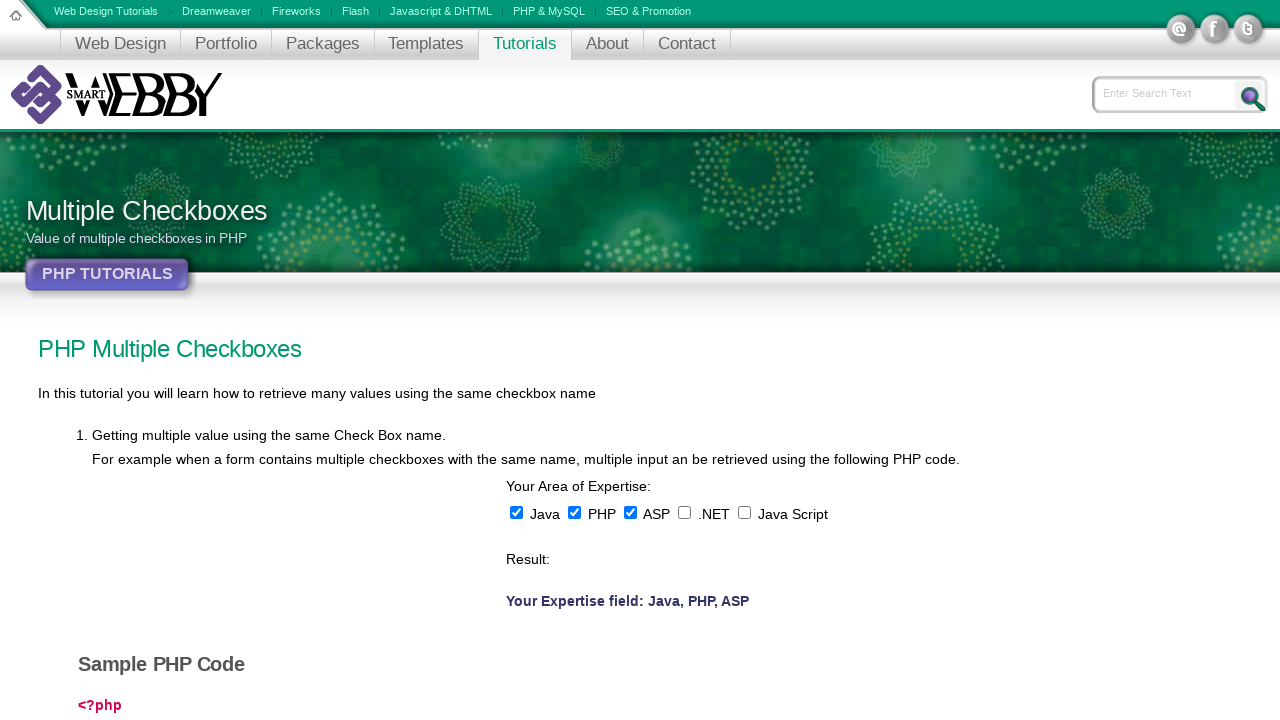

Found 5 checkboxes on the page
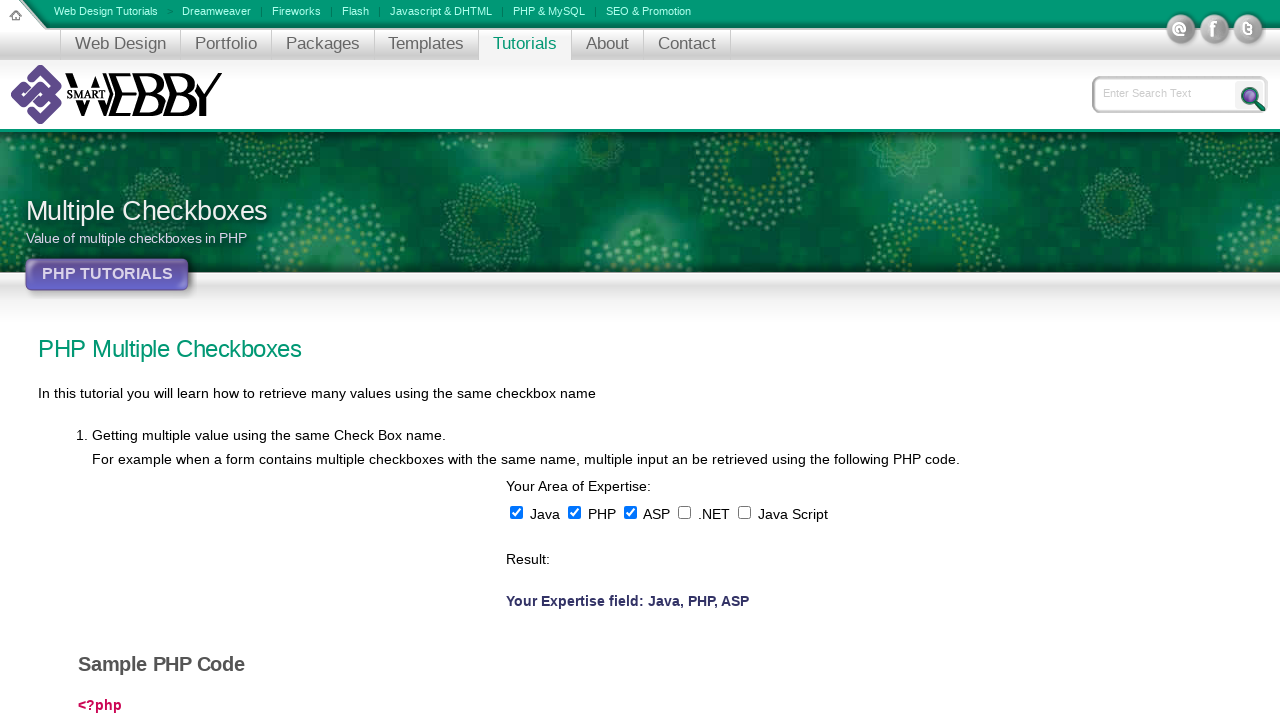

Clicked checkbox 1 (first click to select) at (516, 512) on input[type='checkbox'] >> nth=0
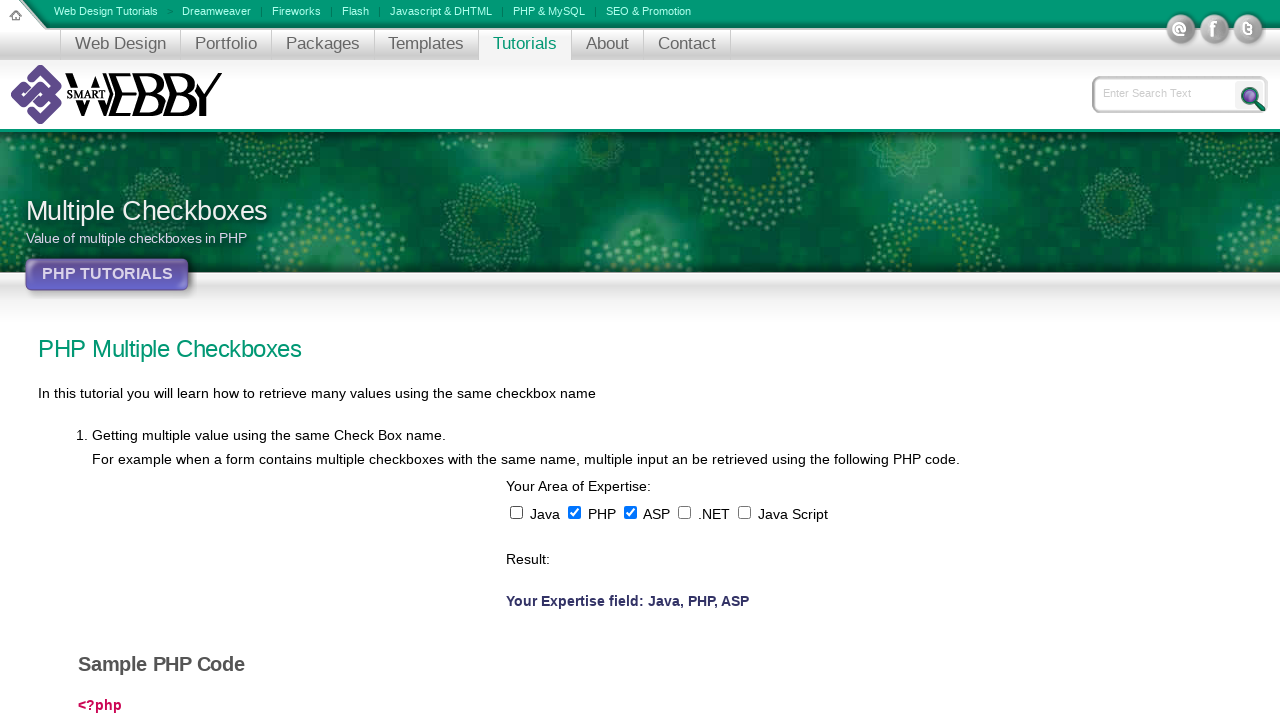

Waited 500ms after selecting checkbox 1
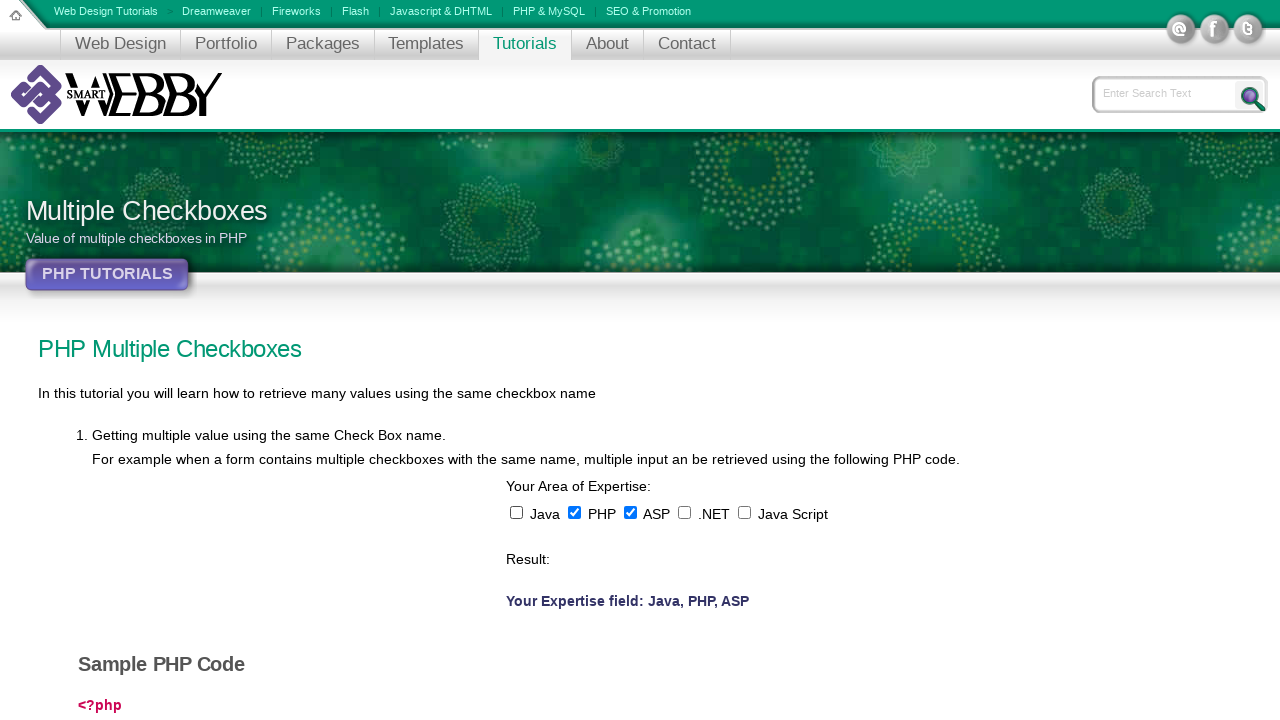

Clicked checkbox 1 (second click to toggle) at (516, 512) on input[type='checkbox'] >> nth=0
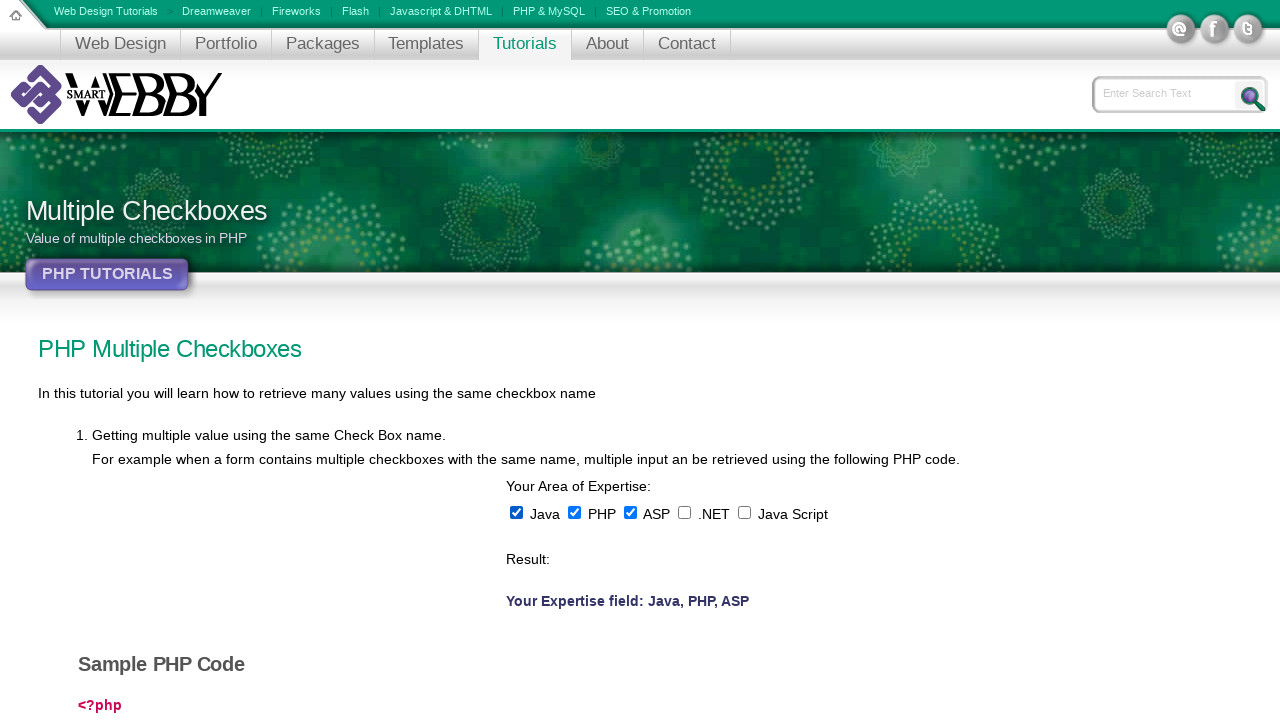

Waited 500ms after toggling checkbox 1
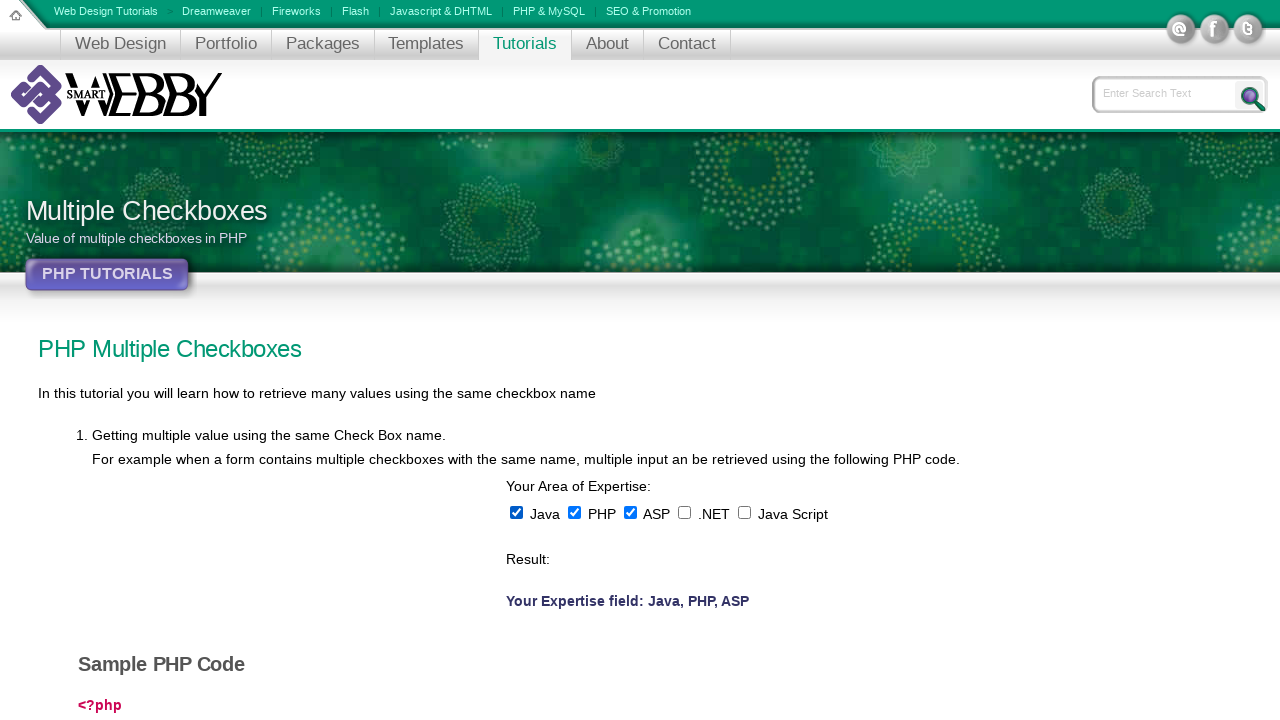

Clicked checkbox 2 (first click to select) at (574, 512) on input[type='checkbox'] >> nth=1
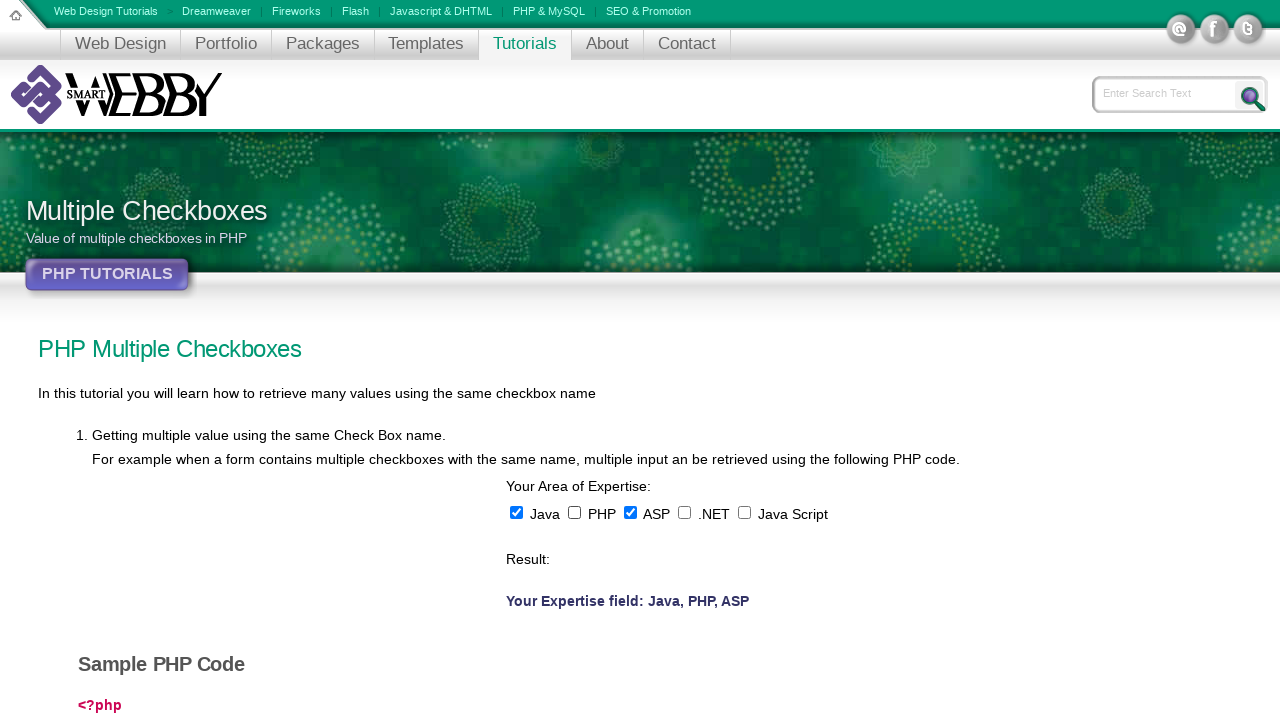

Waited 500ms after selecting checkbox 2
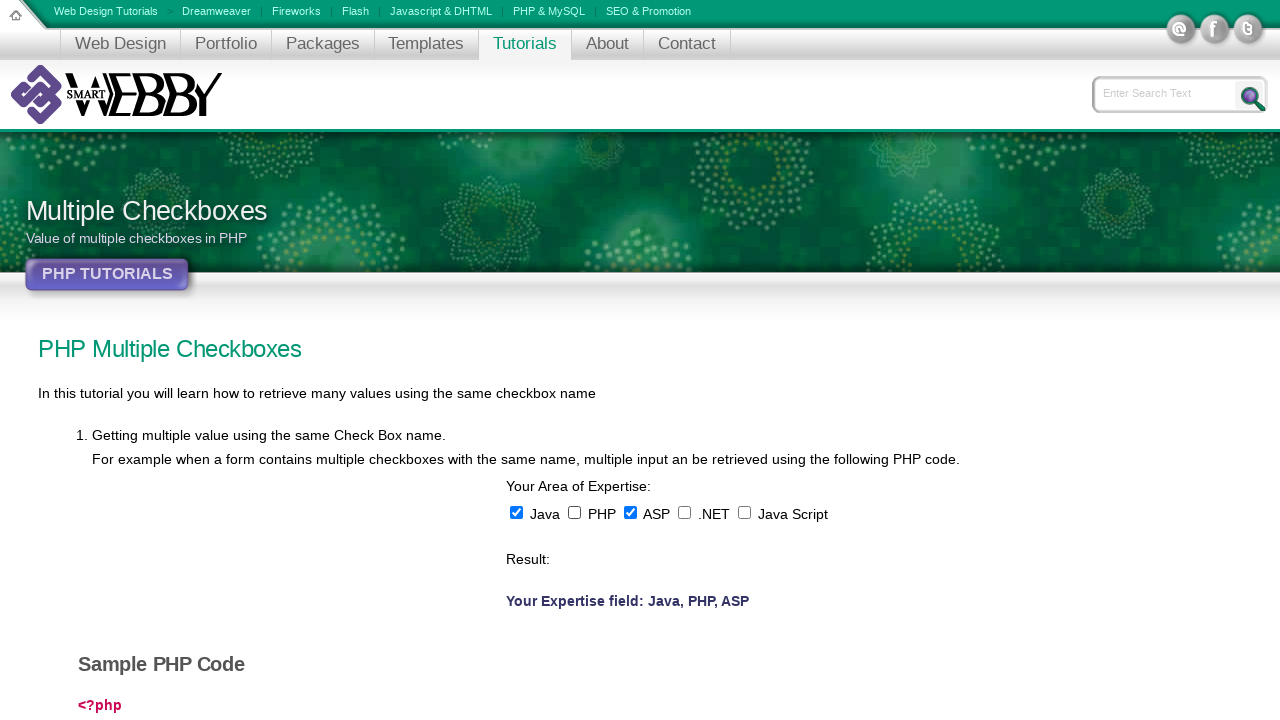

Clicked checkbox 2 (second click to toggle) at (574, 512) on input[type='checkbox'] >> nth=1
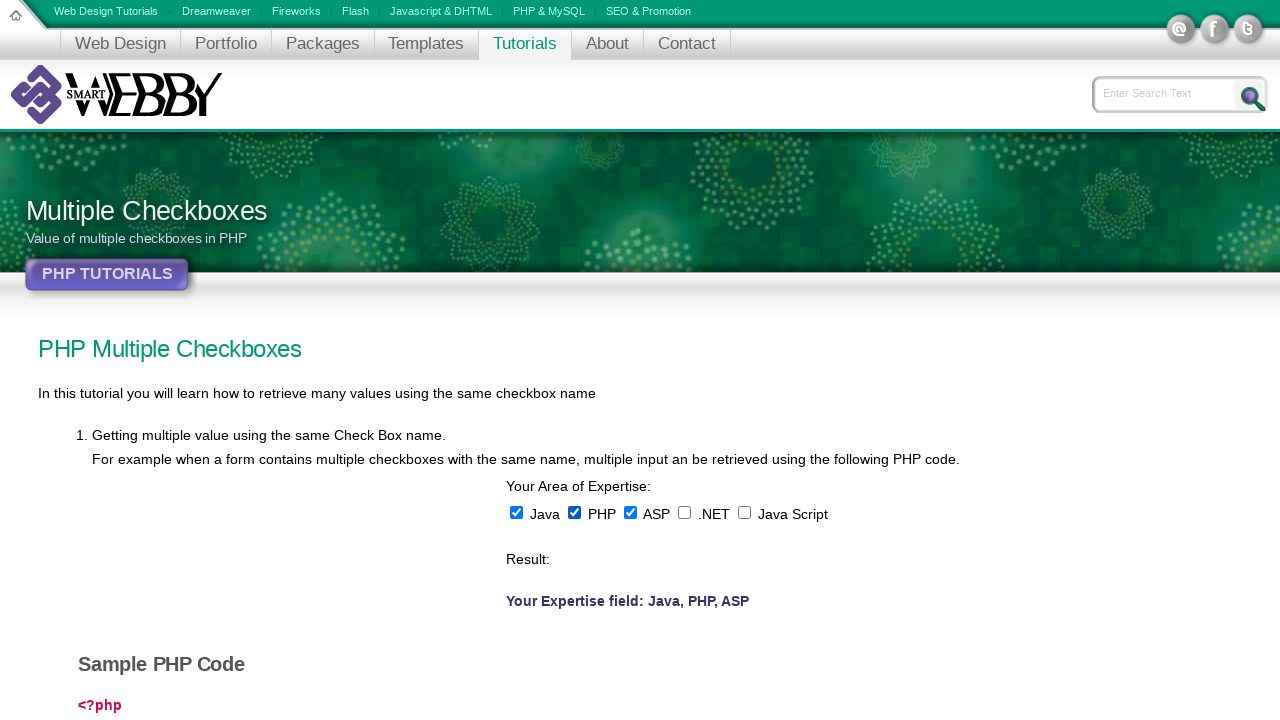

Waited 500ms after toggling checkbox 2
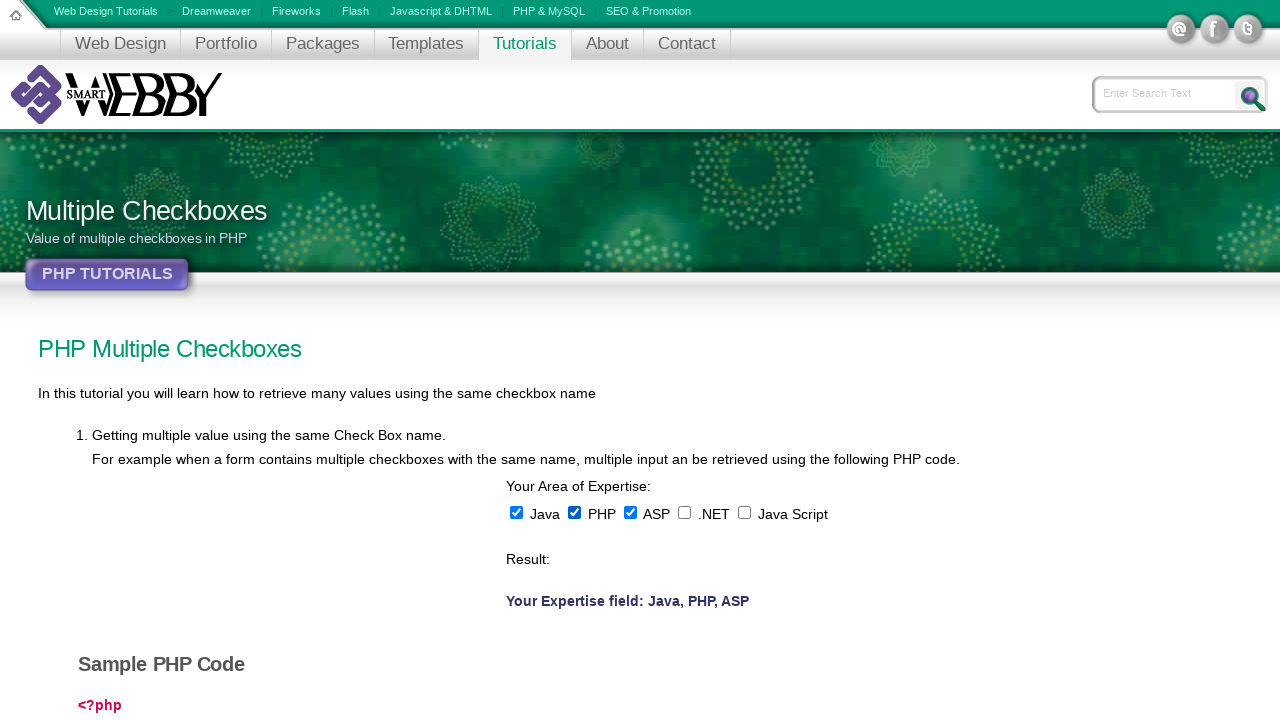

Clicked checkbox 3 (first click to select) at (630, 512) on input[type='checkbox'] >> nth=2
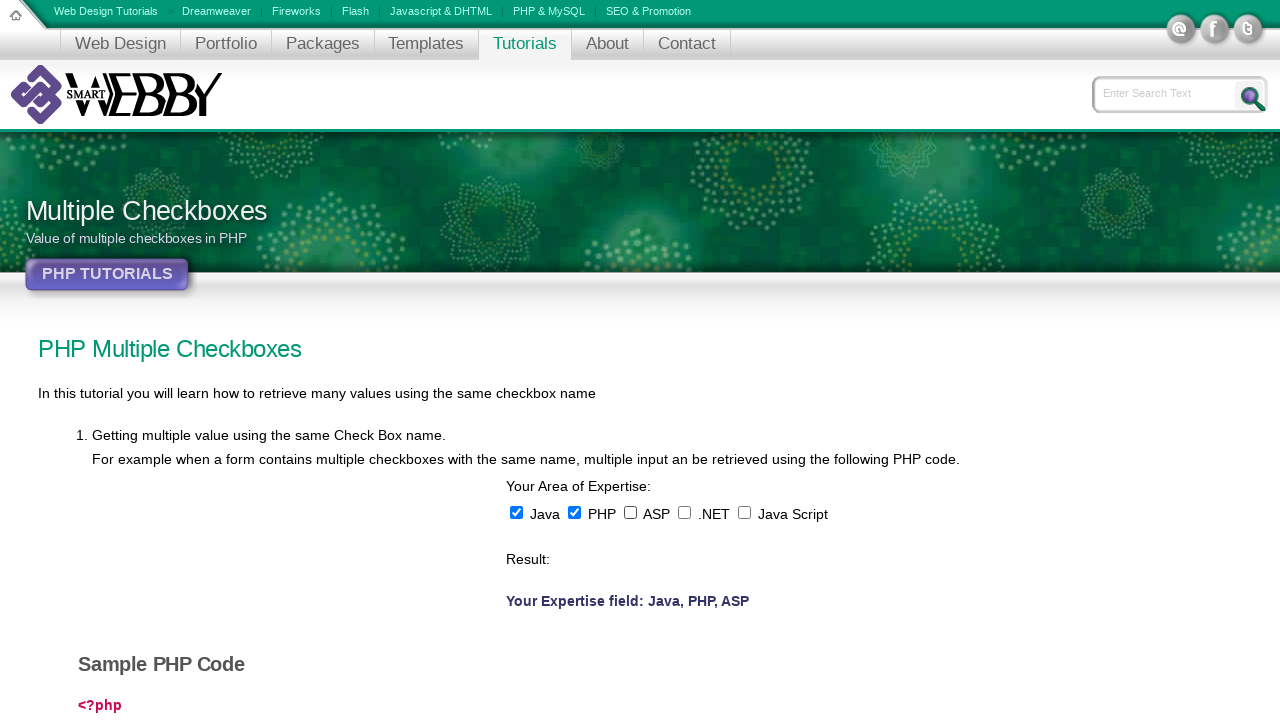

Waited 500ms after selecting checkbox 3
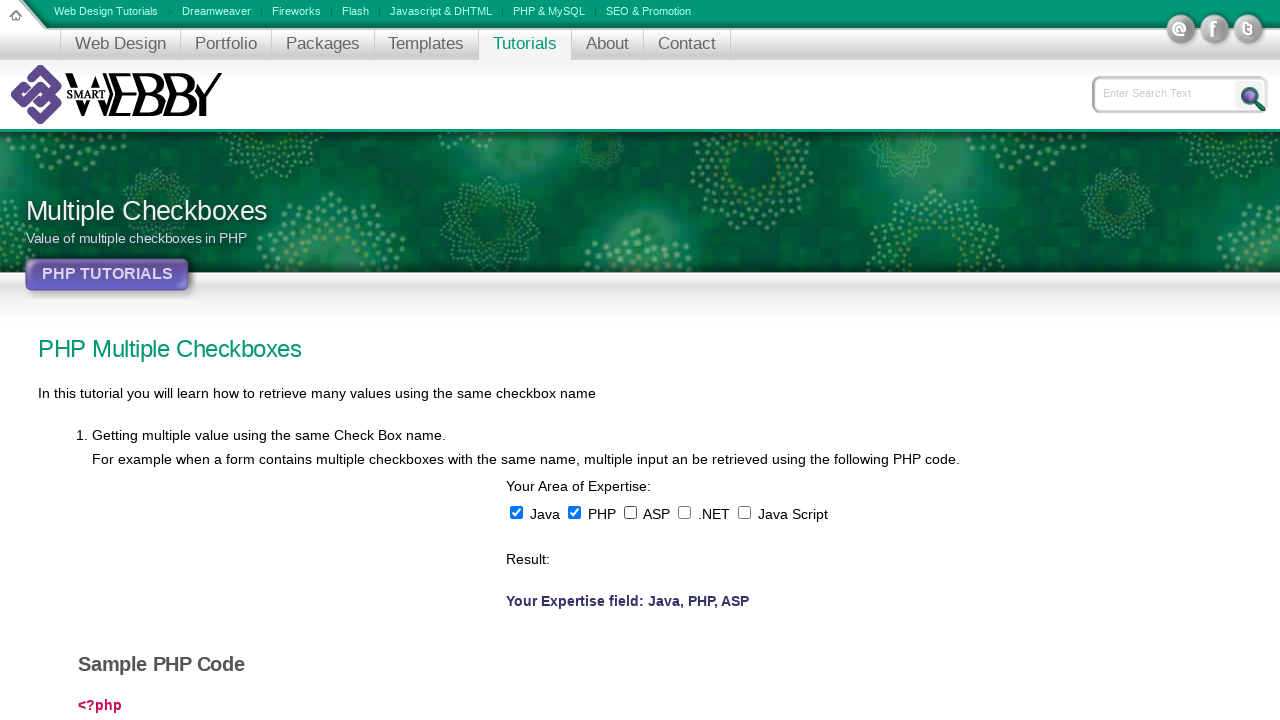

Clicked checkbox 3 (second click to toggle) at (630, 512) on input[type='checkbox'] >> nth=2
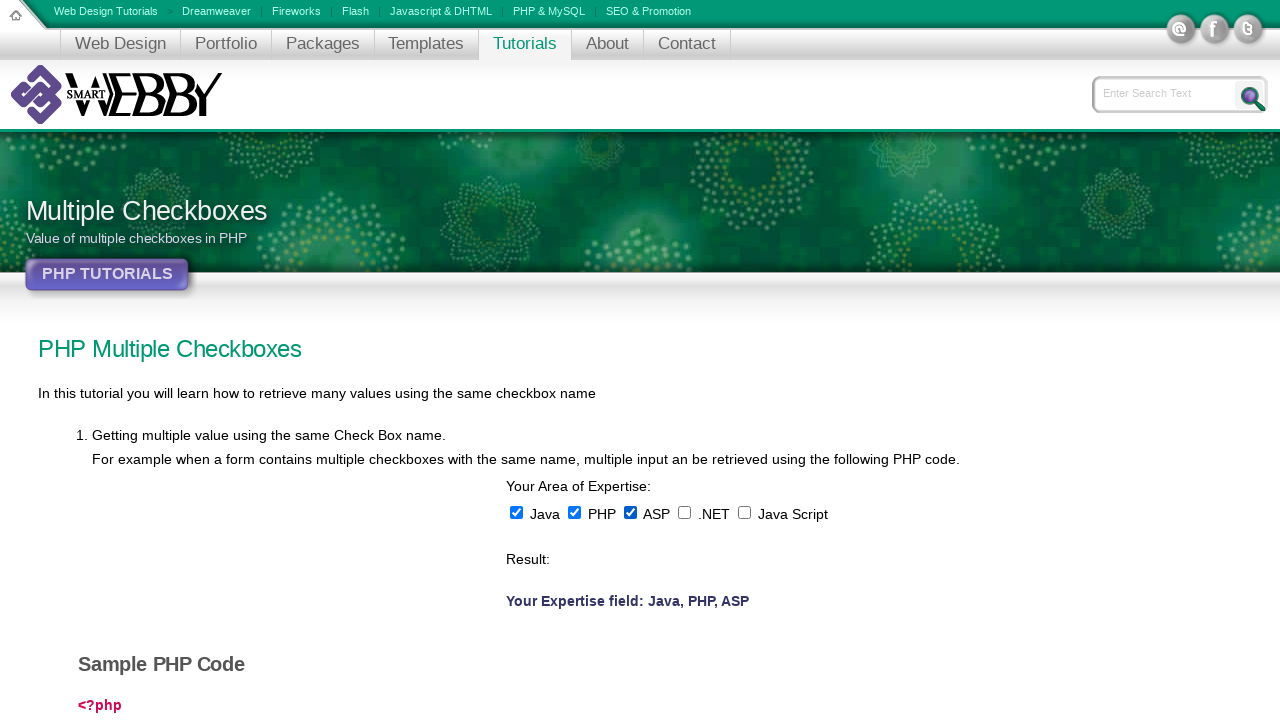

Waited 500ms after toggling checkbox 3
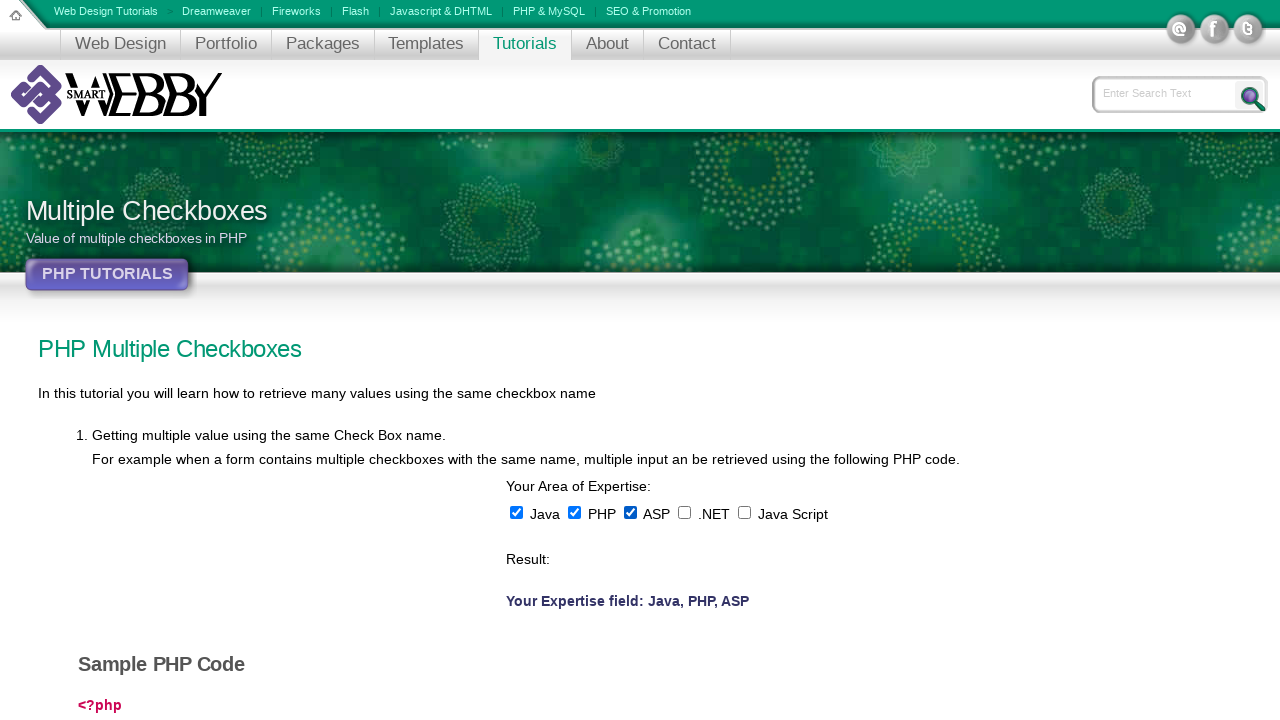

Clicked checkbox 4 (first click to select) at (684, 512) on input[type='checkbox'] >> nth=3
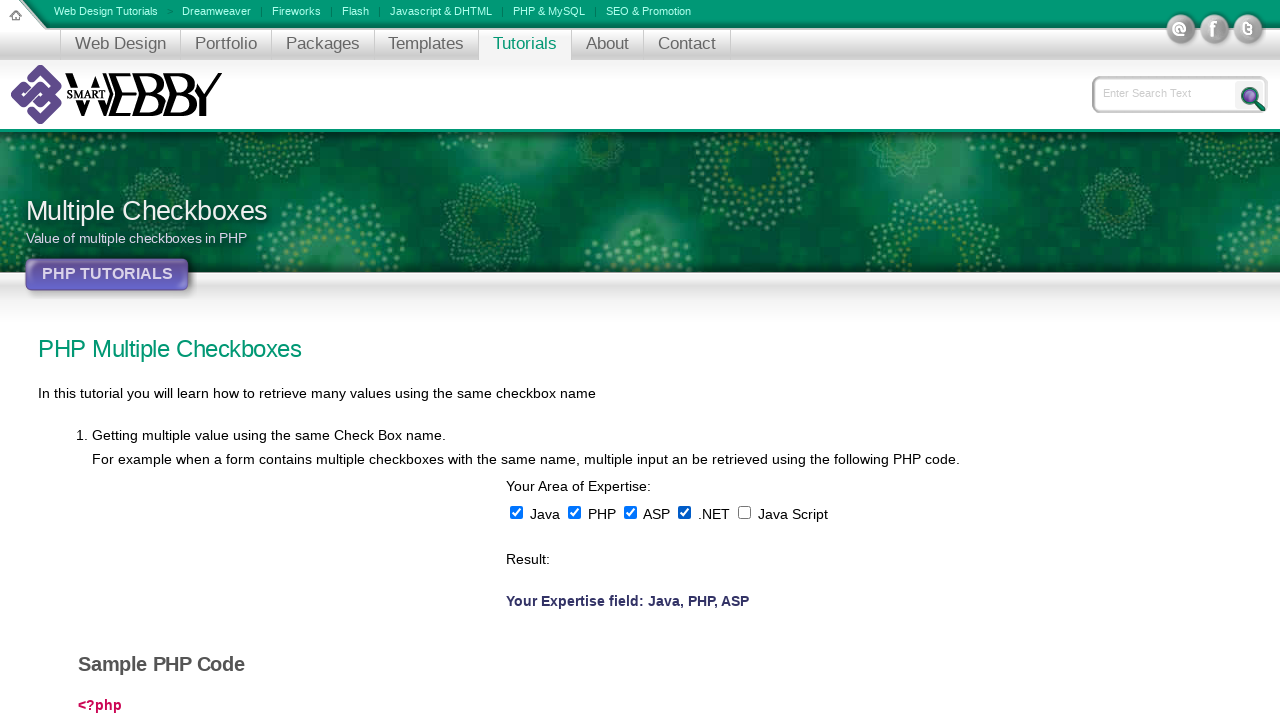

Waited 500ms after selecting checkbox 4
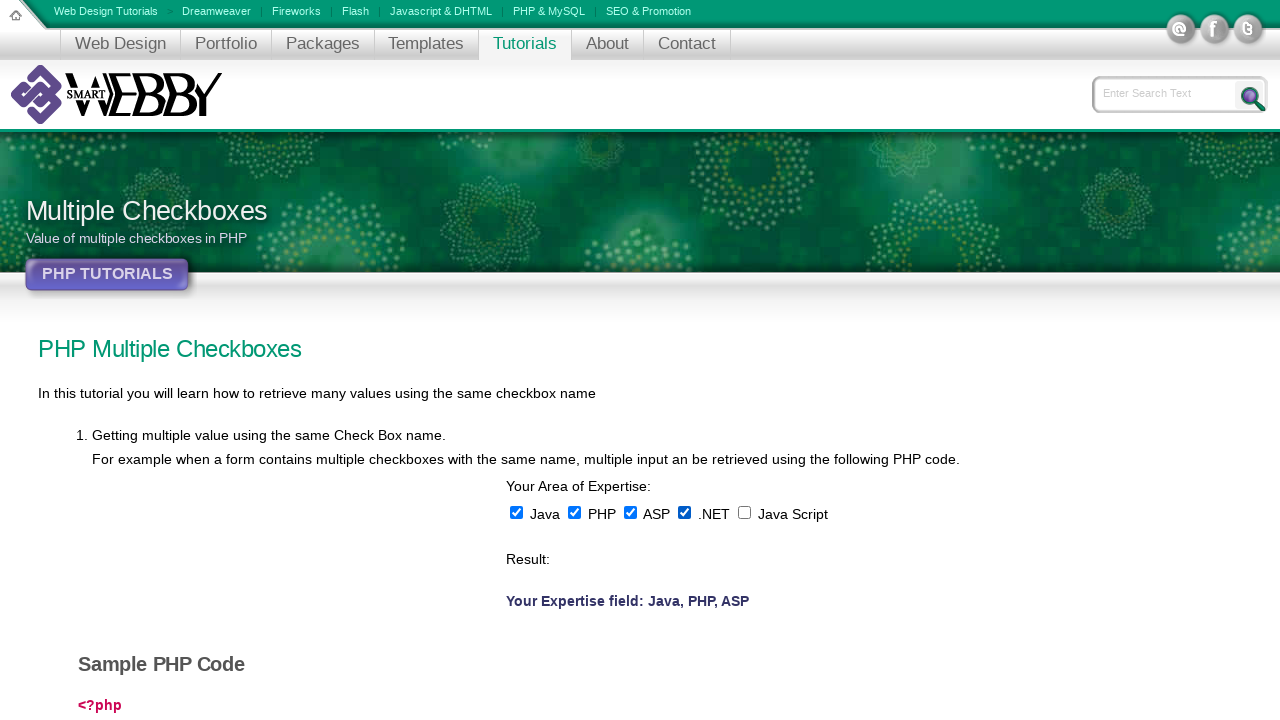

Clicked checkbox 4 (second click to toggle) at (684, 512) on input[type='checkbox'] >> nth=3
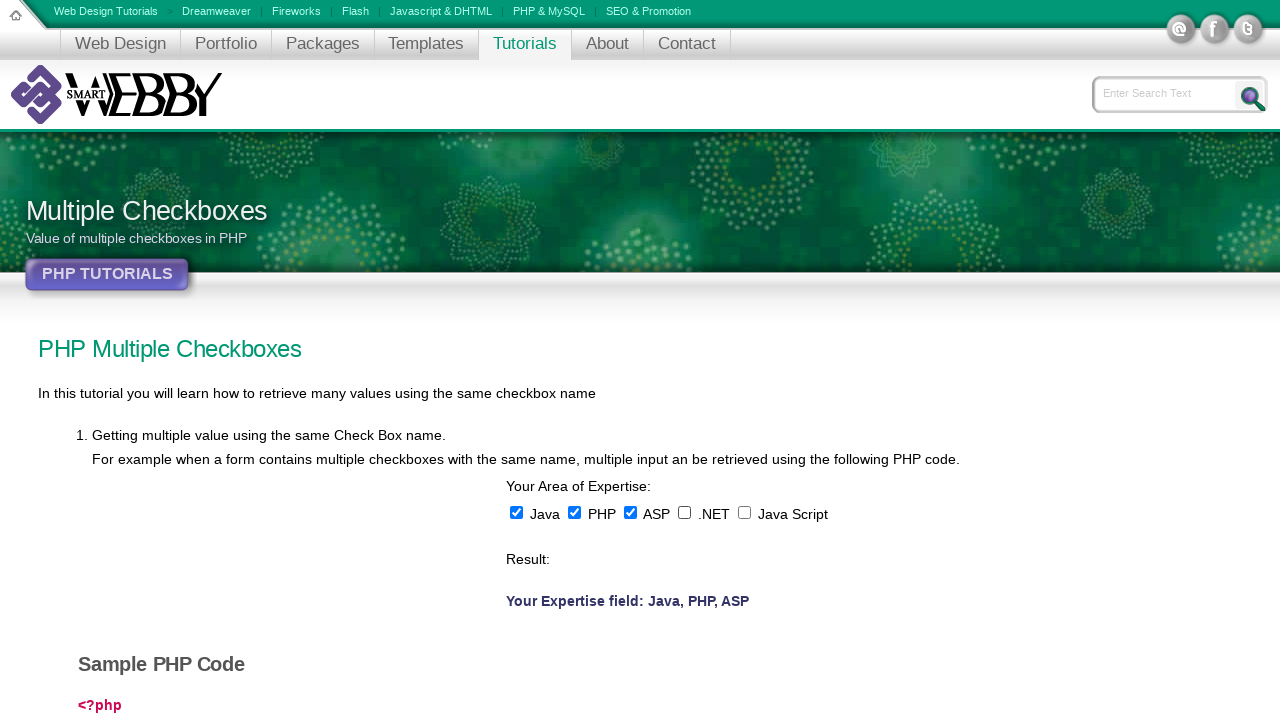

Waited 500ms after toggling checkbox 4
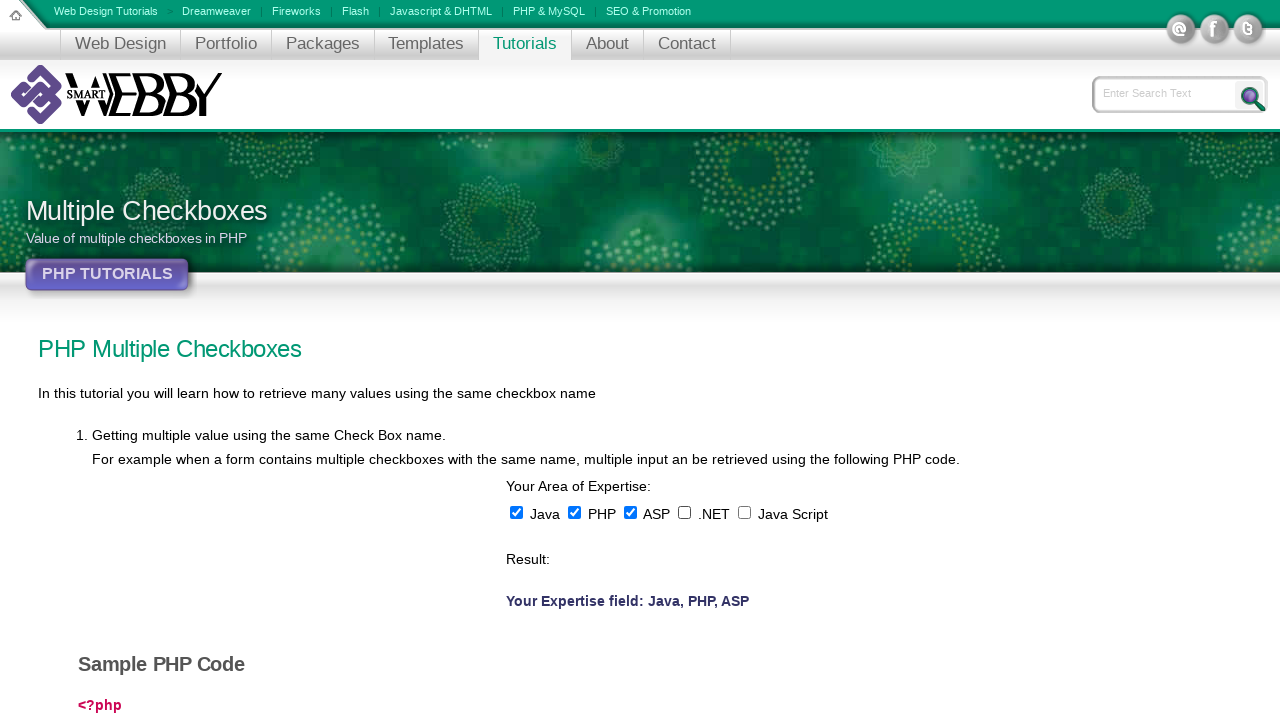

Clicked checkbox 5 (first click to select) at (744, 512) on input[type='checkbox'] >> nth=4
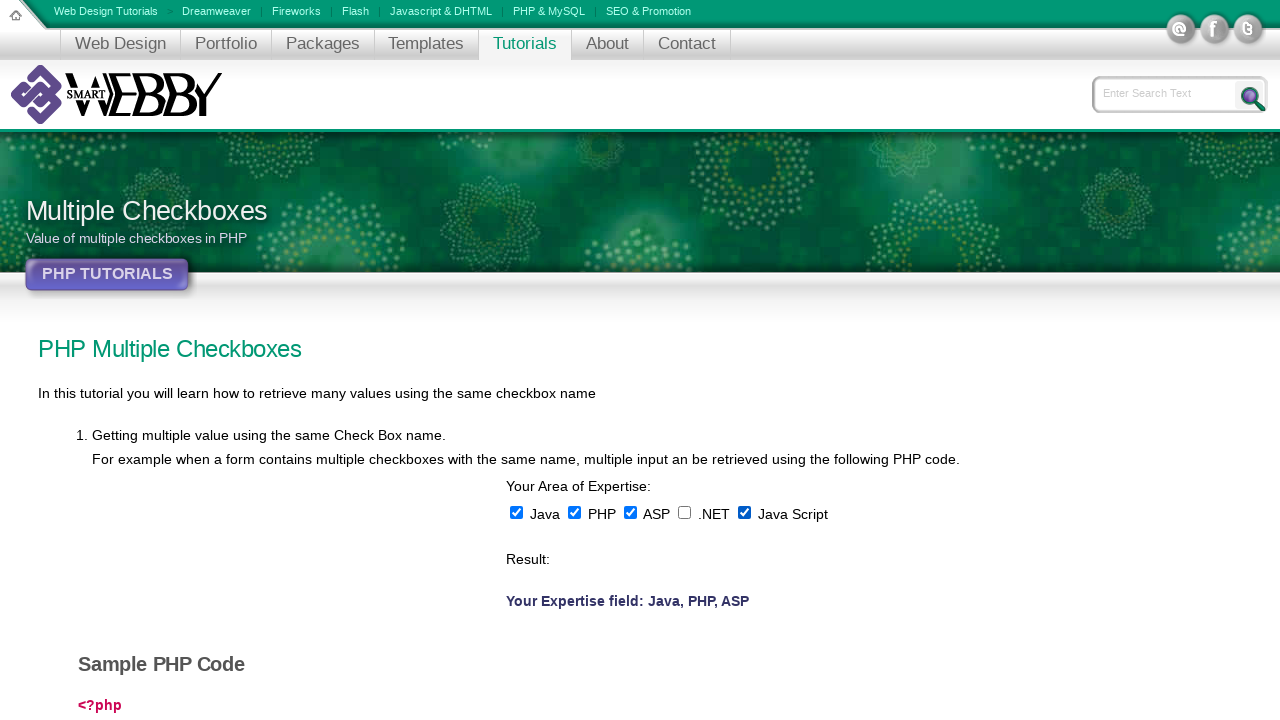

Waited 500ms after selecting checkbox 5
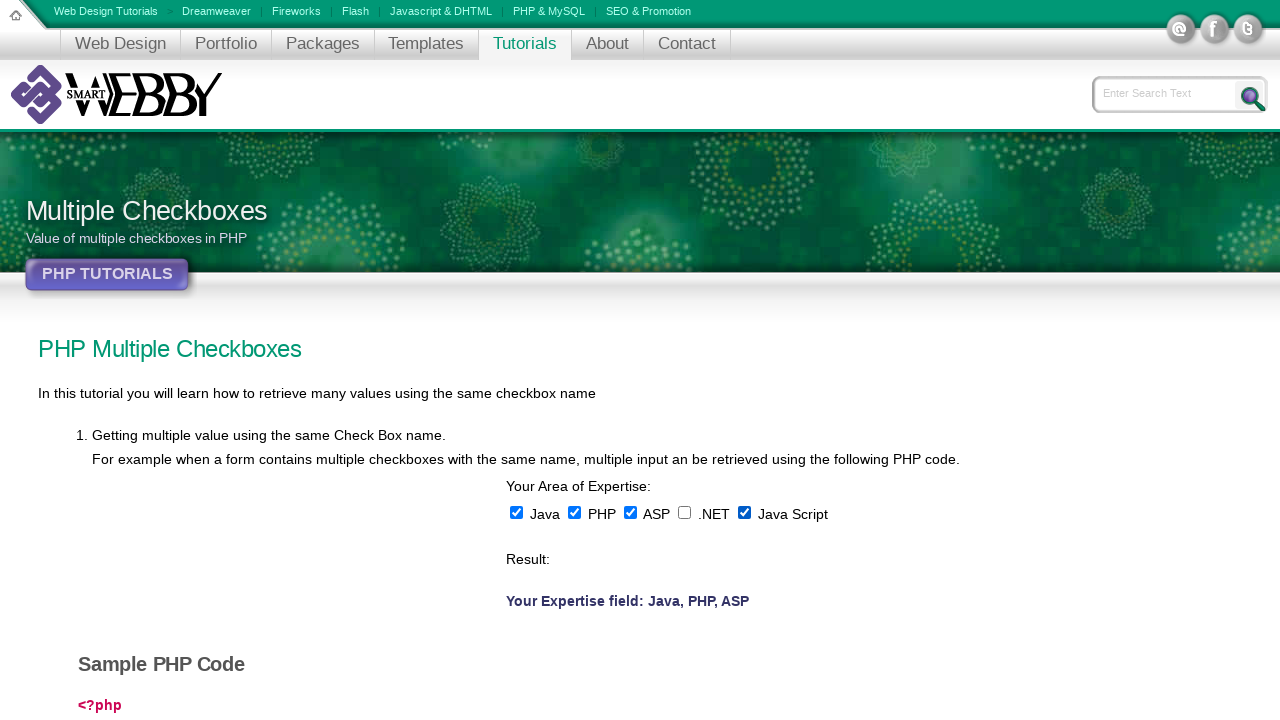

Clicked checkbox 5 (second click to toggle) at (744, 512) on input[type='checkbox'] >> nth=4
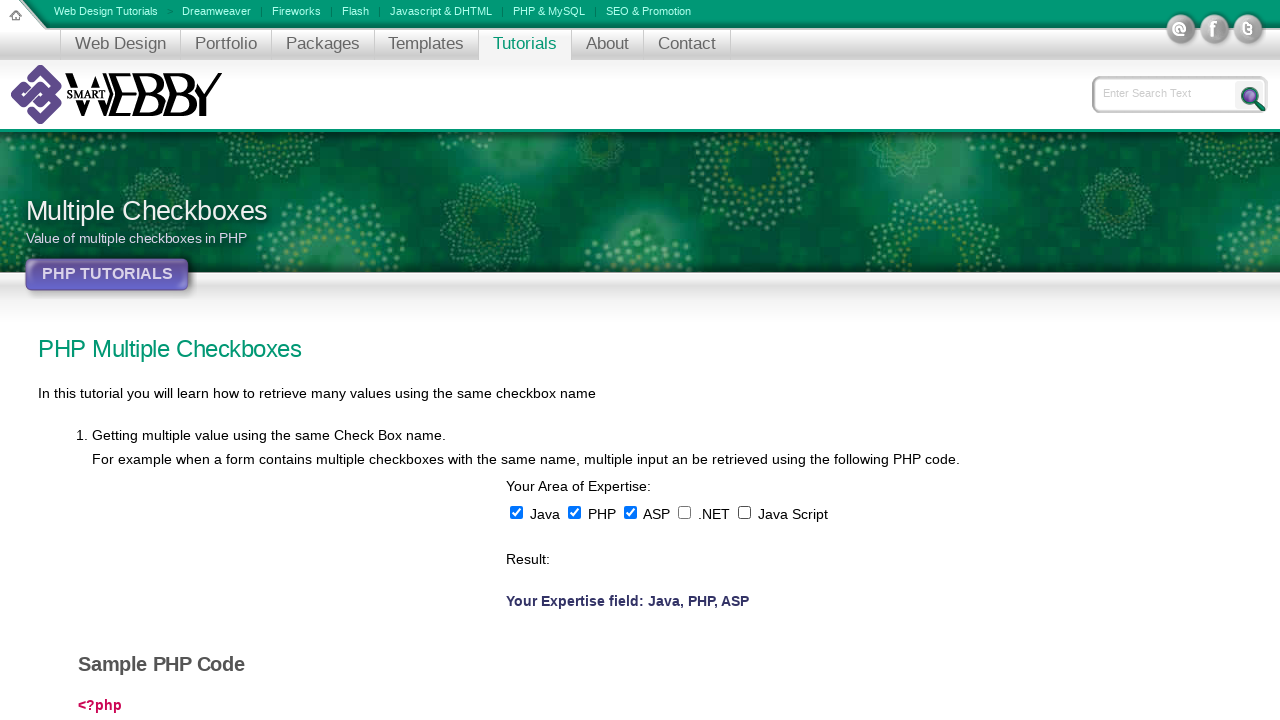

Waited 500ms after toggling checkbox 5
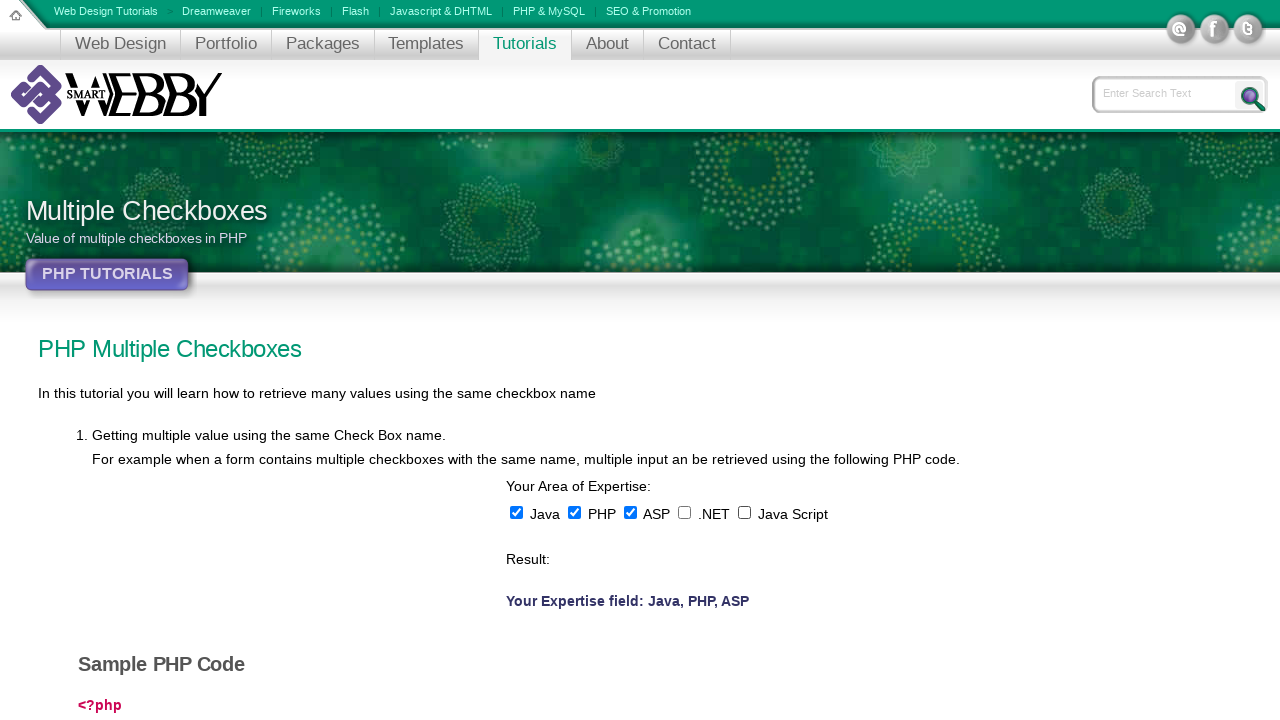

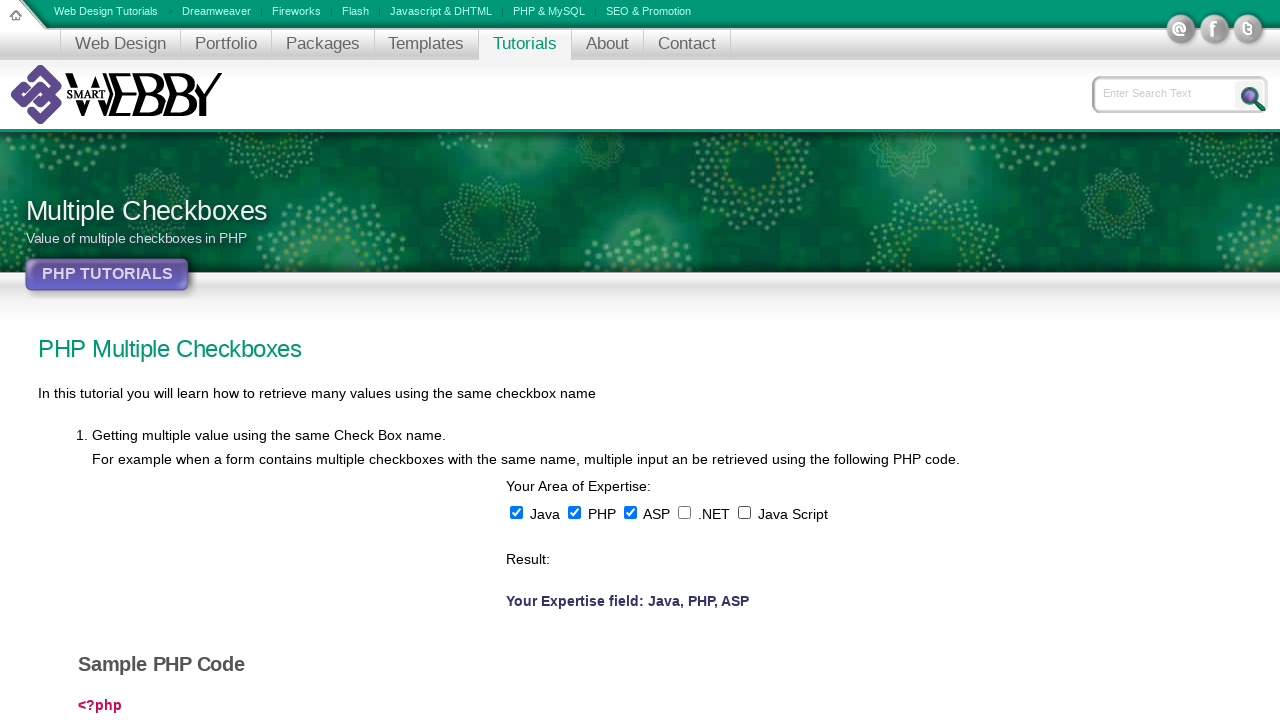